Tests frame switching functionality by switching to an iframe, clicking a button inside it, and returning to the main frame

Starting URL: https://www.leafground.com/frame.xhtml

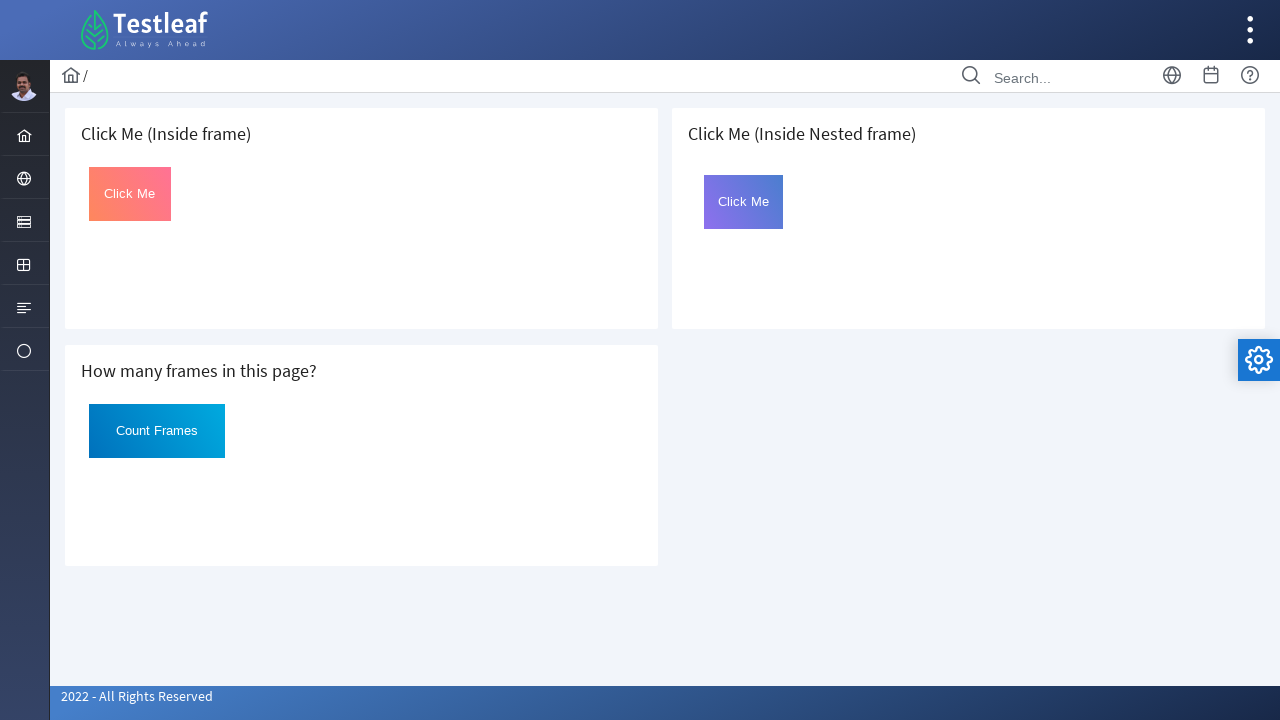

Located the first iframe on the page
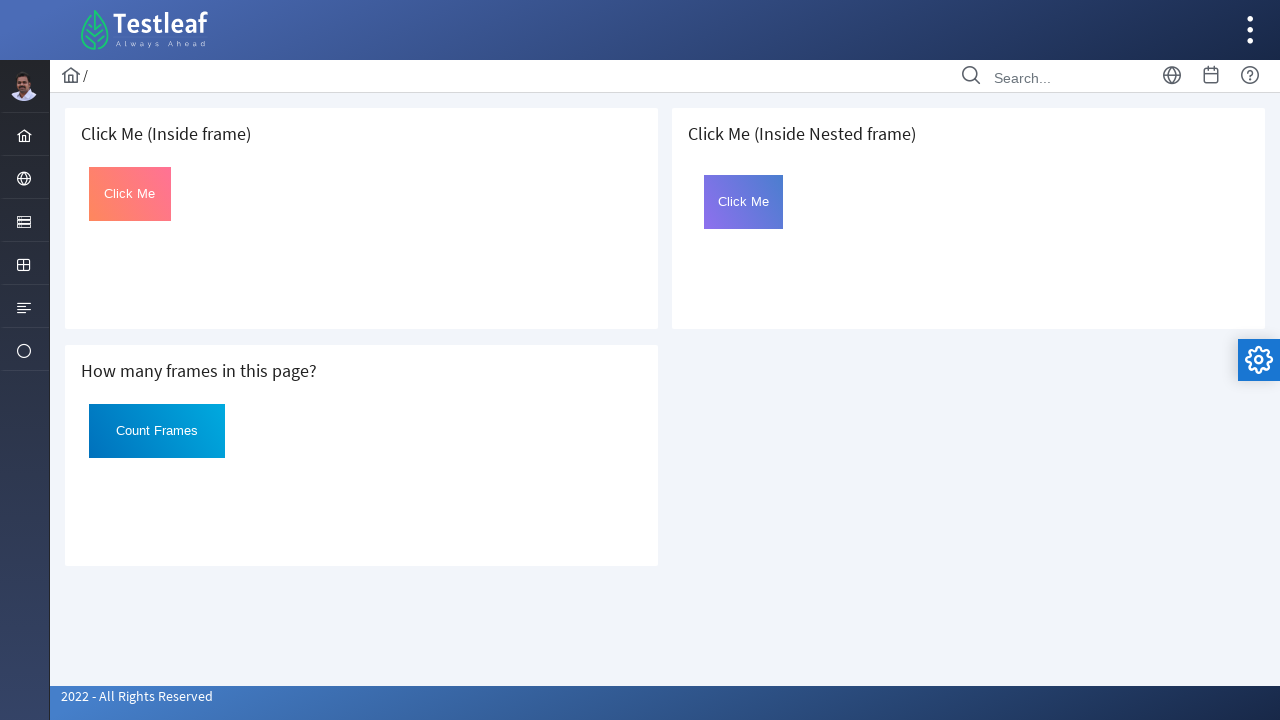

Clicked the button with id 'Click' inside the iframe at (130, 194) on iframe >> nth=0 >> internal:control=enter-frame >> #Click
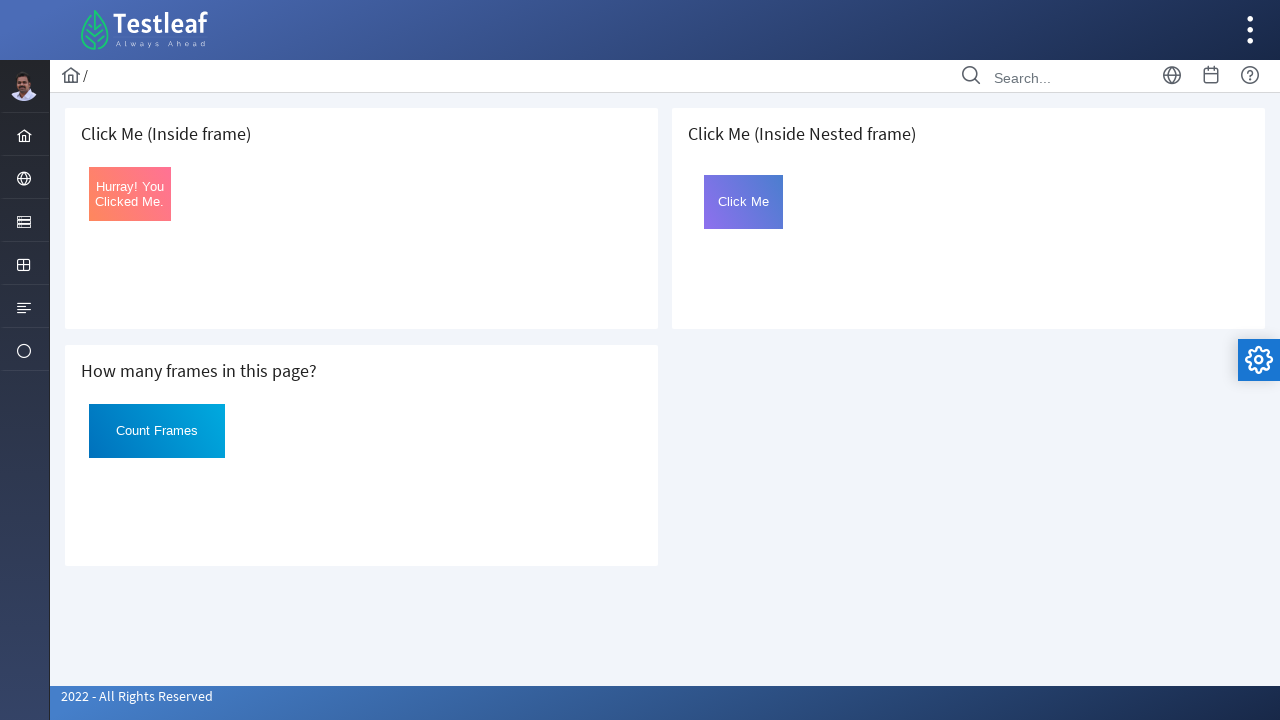

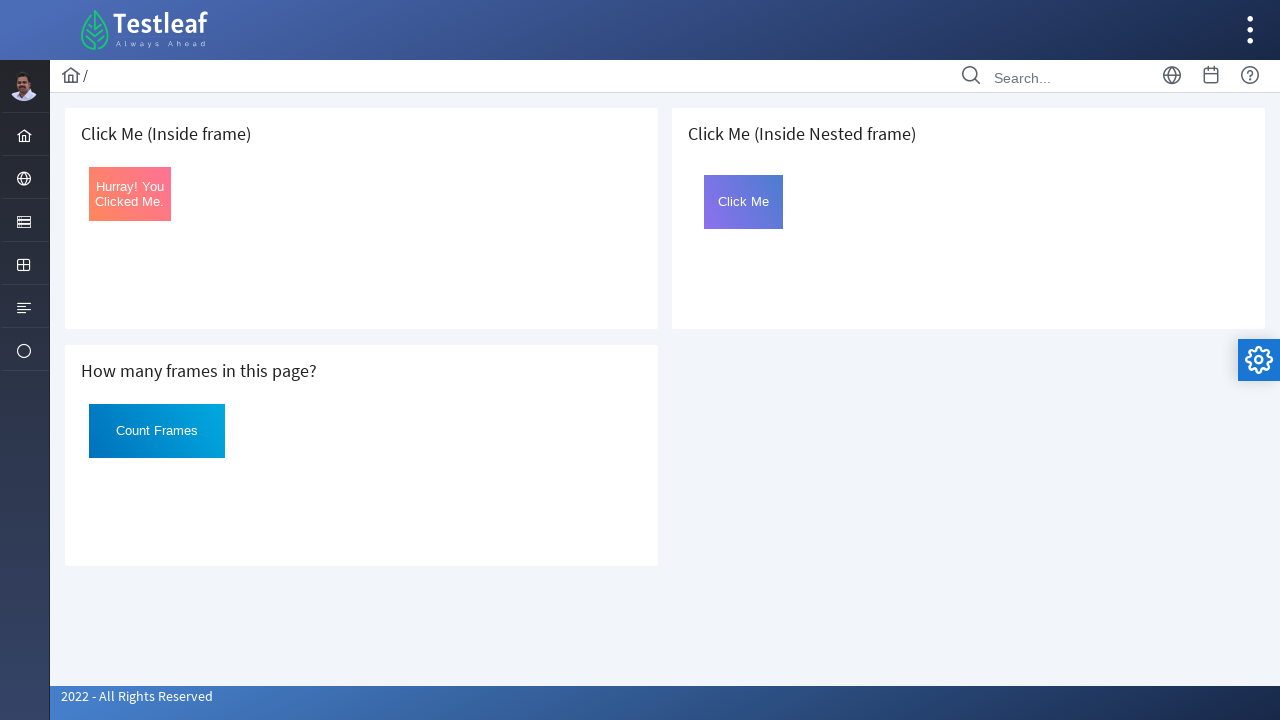